Tests a form submission by filling in first name, last name, and email fields, then clicking the submit button.

Starting URL: https://secure-retreat-92358.herokuapp.com/

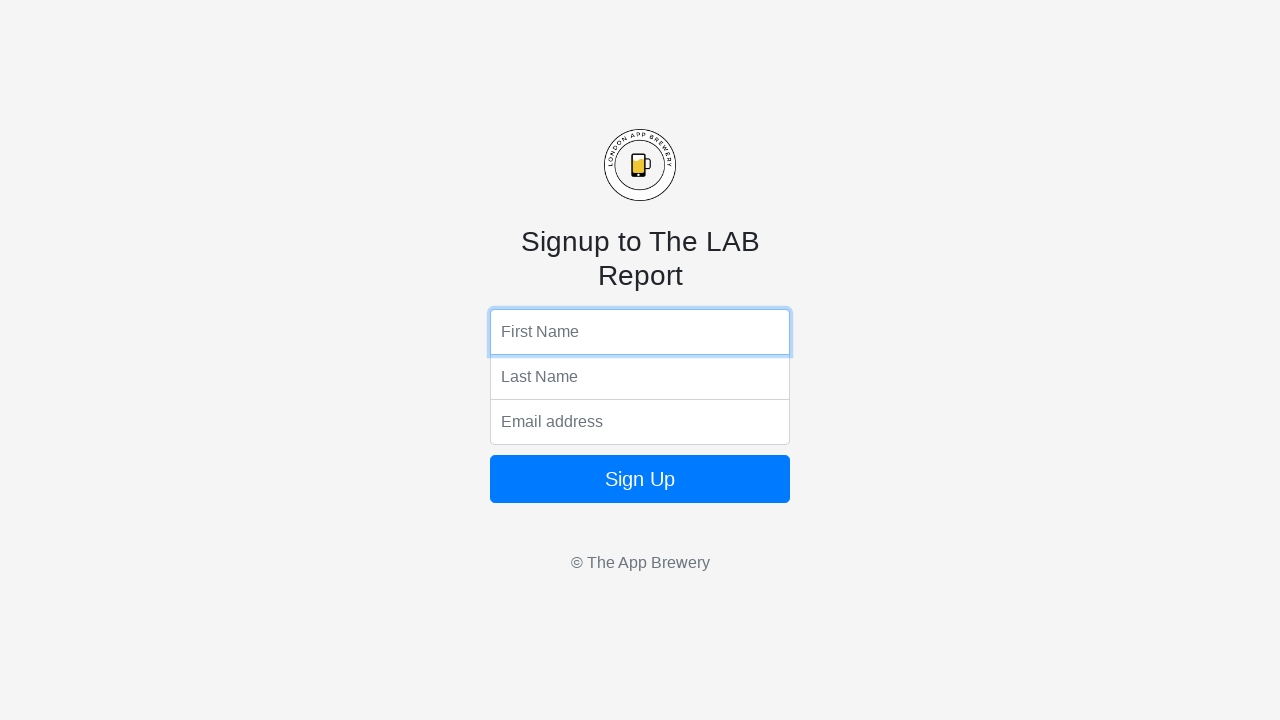

Filled first name field with 'Jennifer' on input[name='fName']
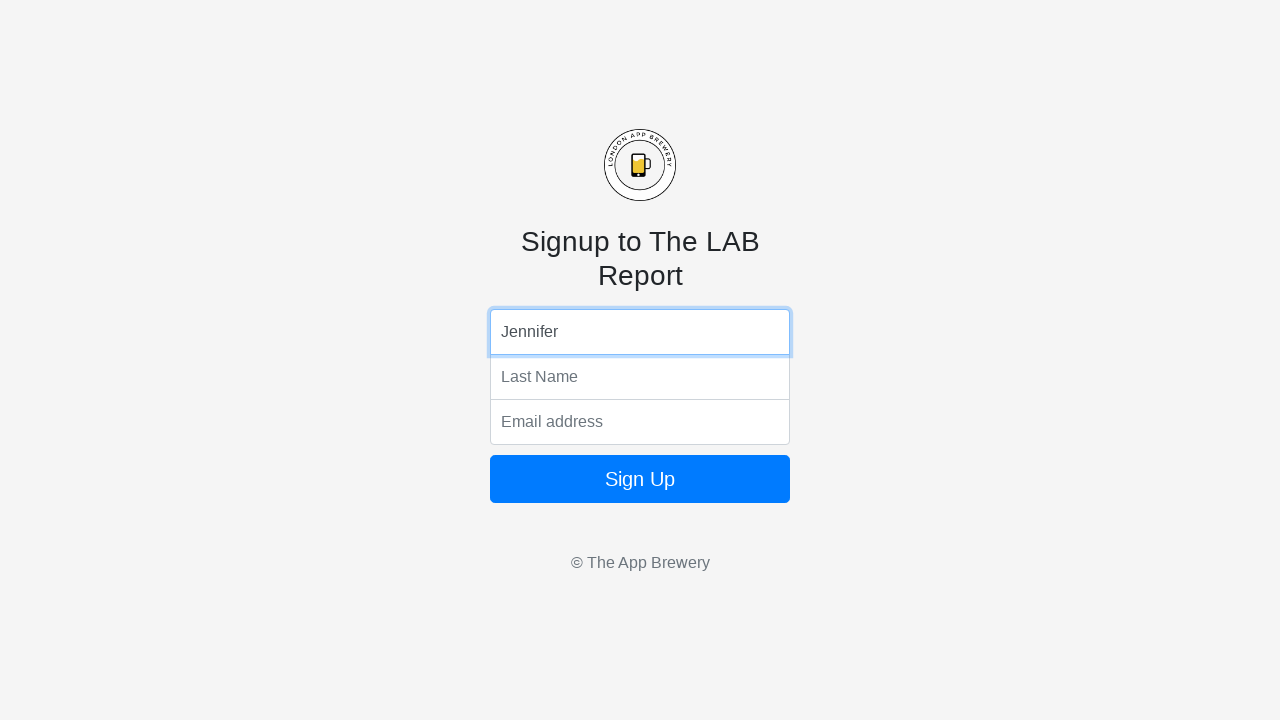

Filled last name field with 'Morrison' on input[name='lName']
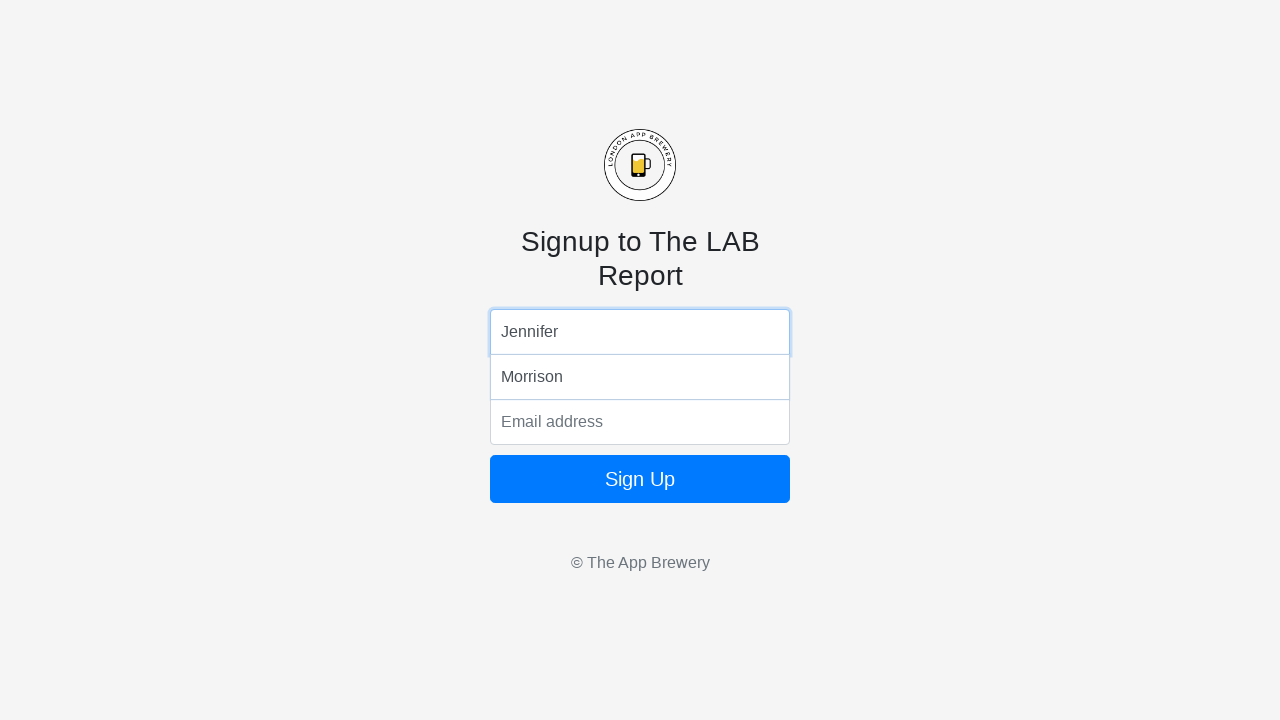

Filled email field with 'jennifer.morrison@example.com' on input[name='email']
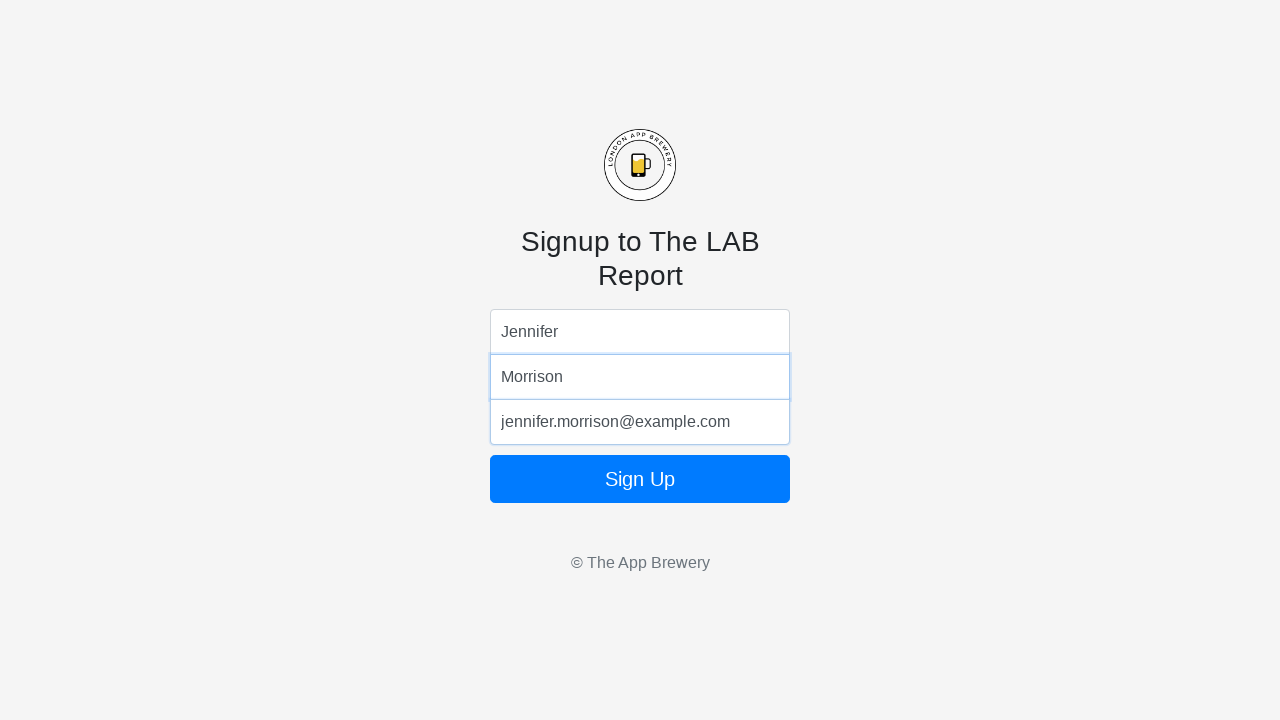

Clicked submit button to submit form at (640, 479) on form button
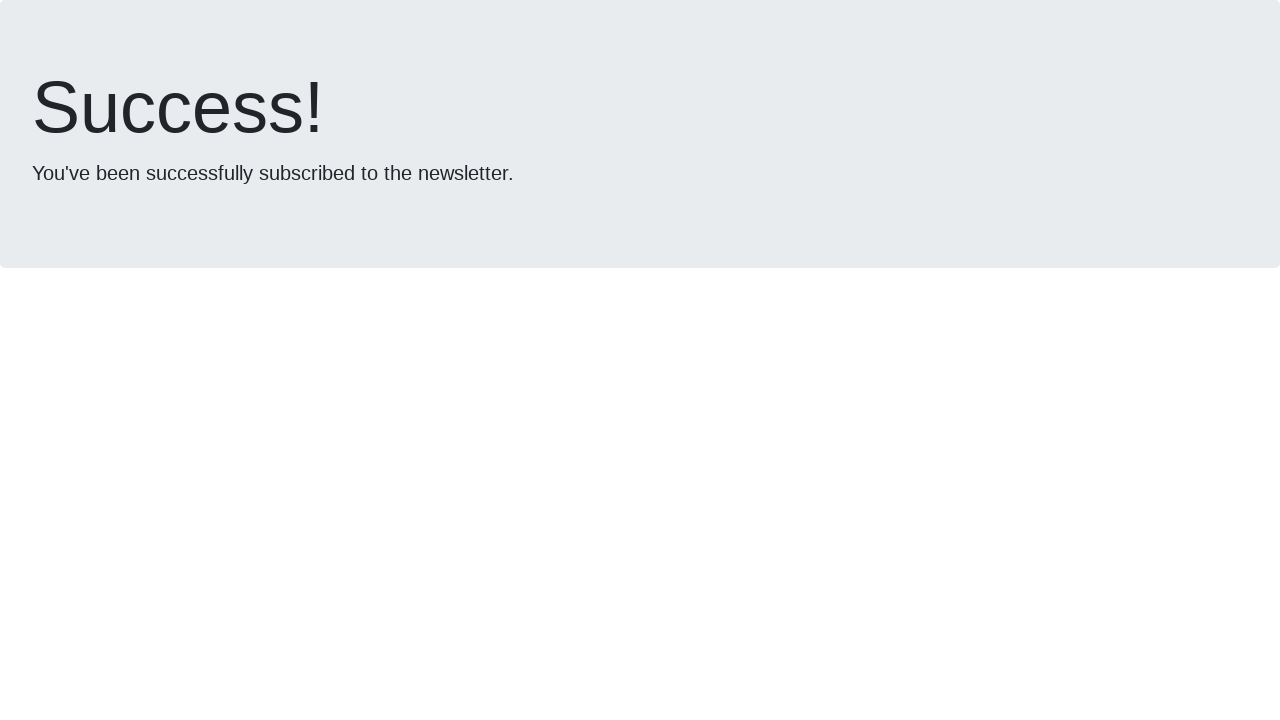

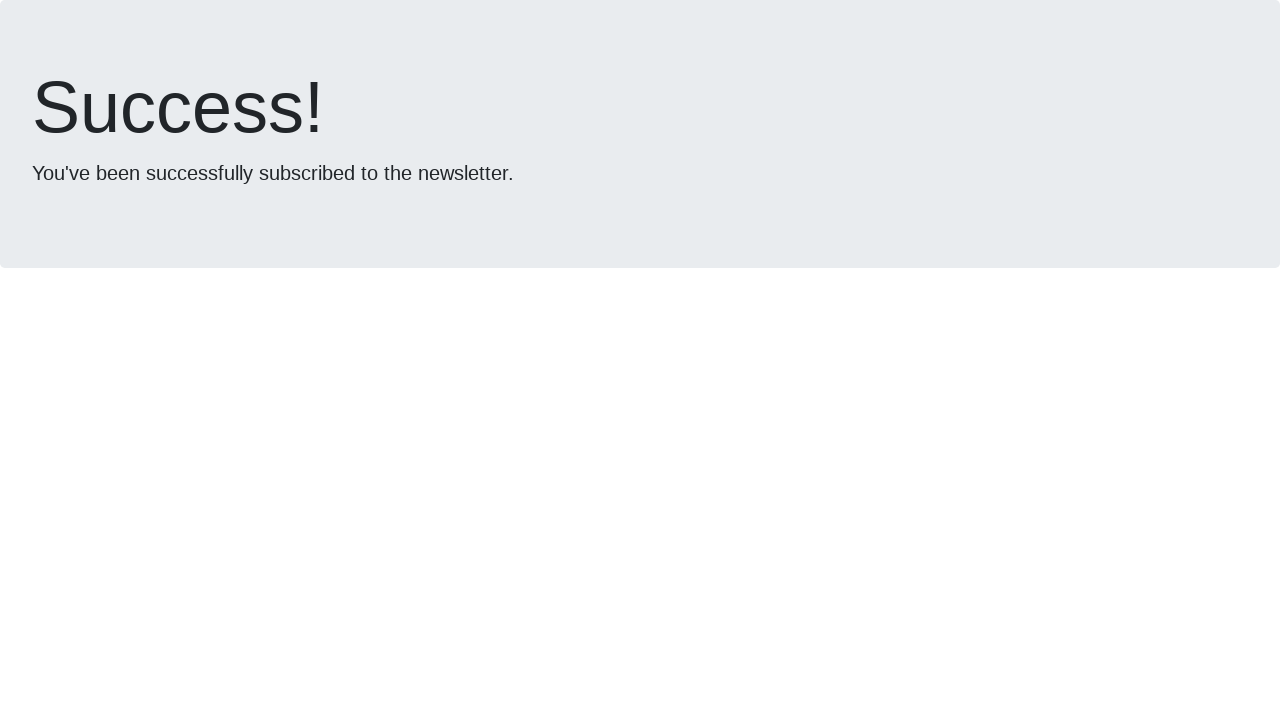